Tests modal dialog functionality by clicking the small modal button, verifying the modal text, and closing it

Starting URL: https://demoqa.com/modal-dialogs

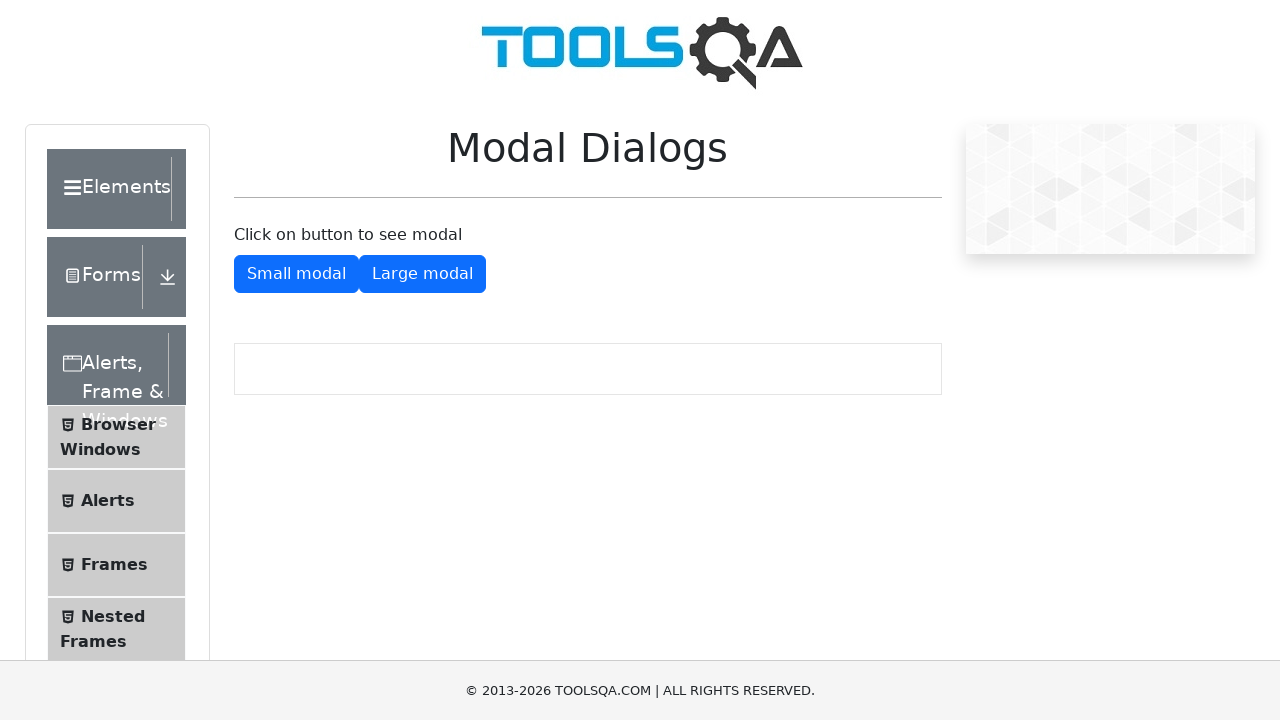

Clicked the small modal button at (296, 274) on #showSmallModal
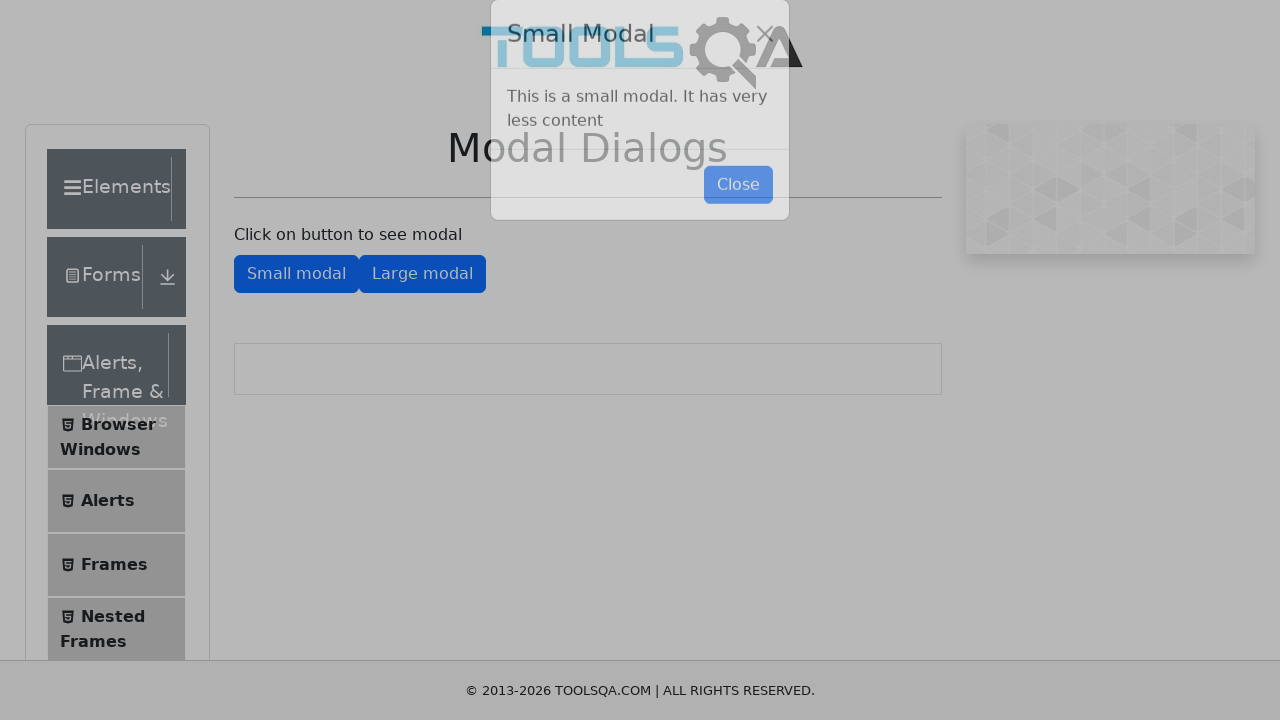

Located the modal text element
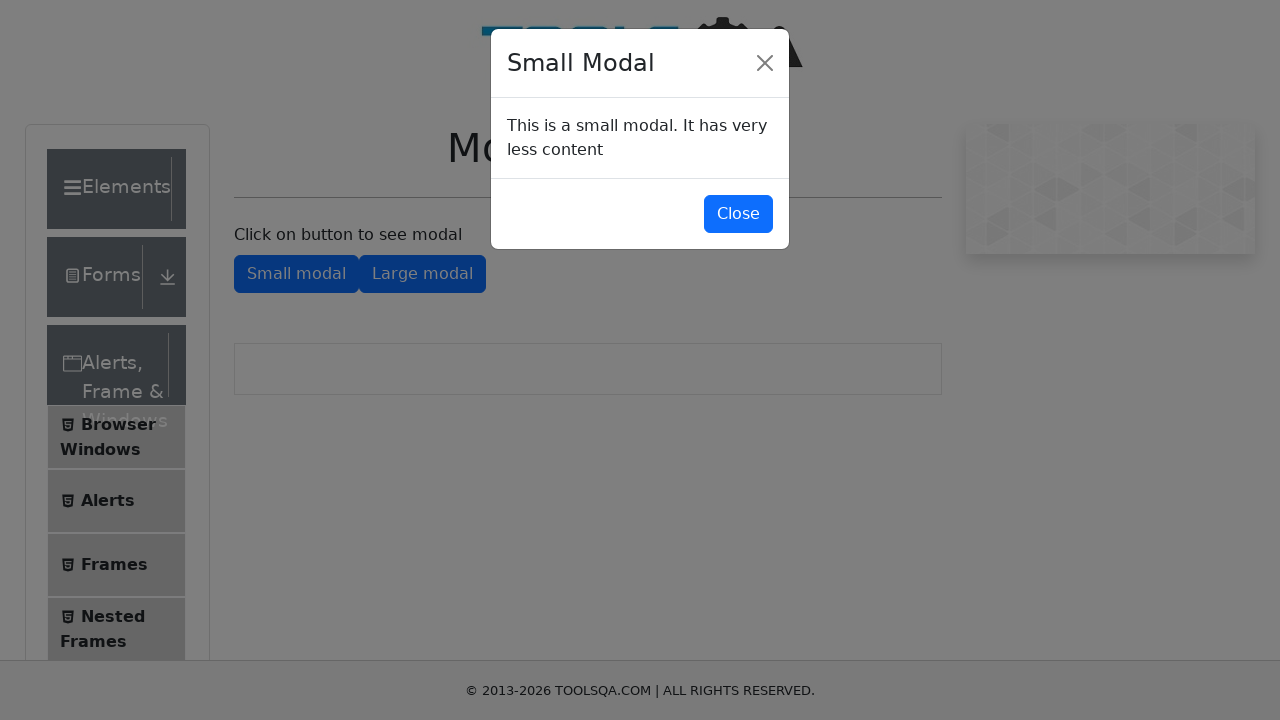

Modal text became visible
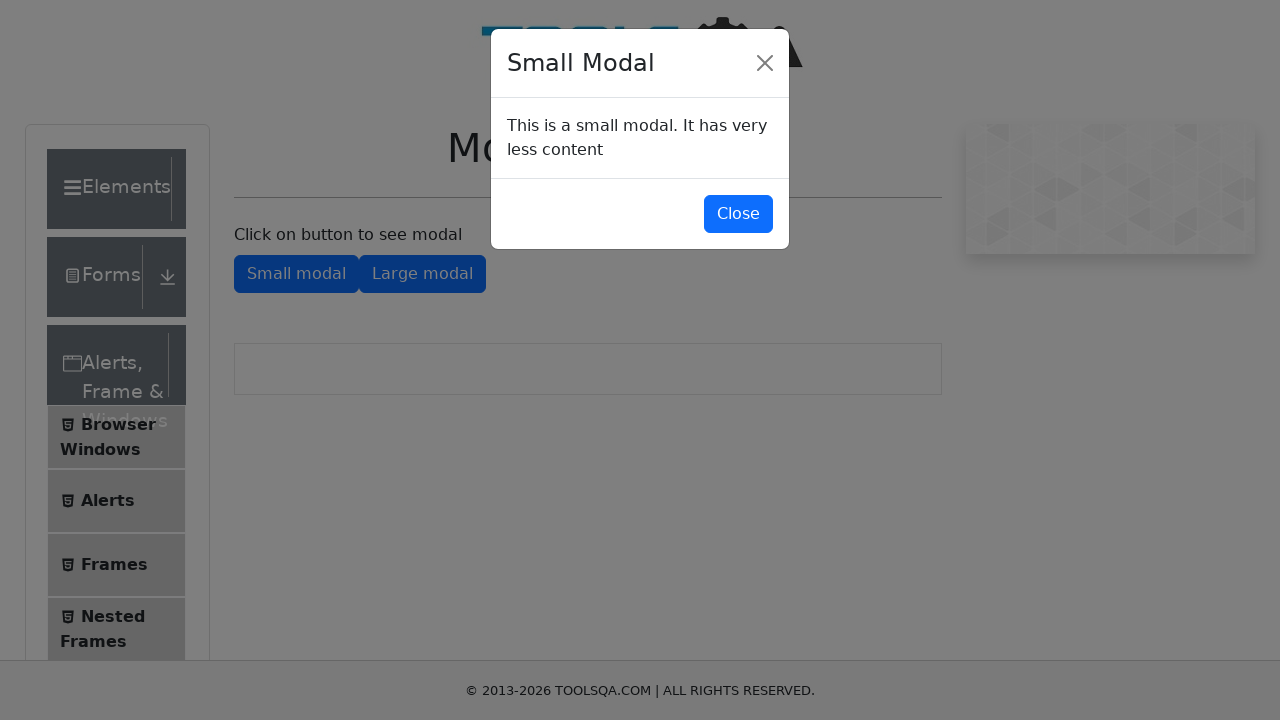

Verified modal text content matches expected value
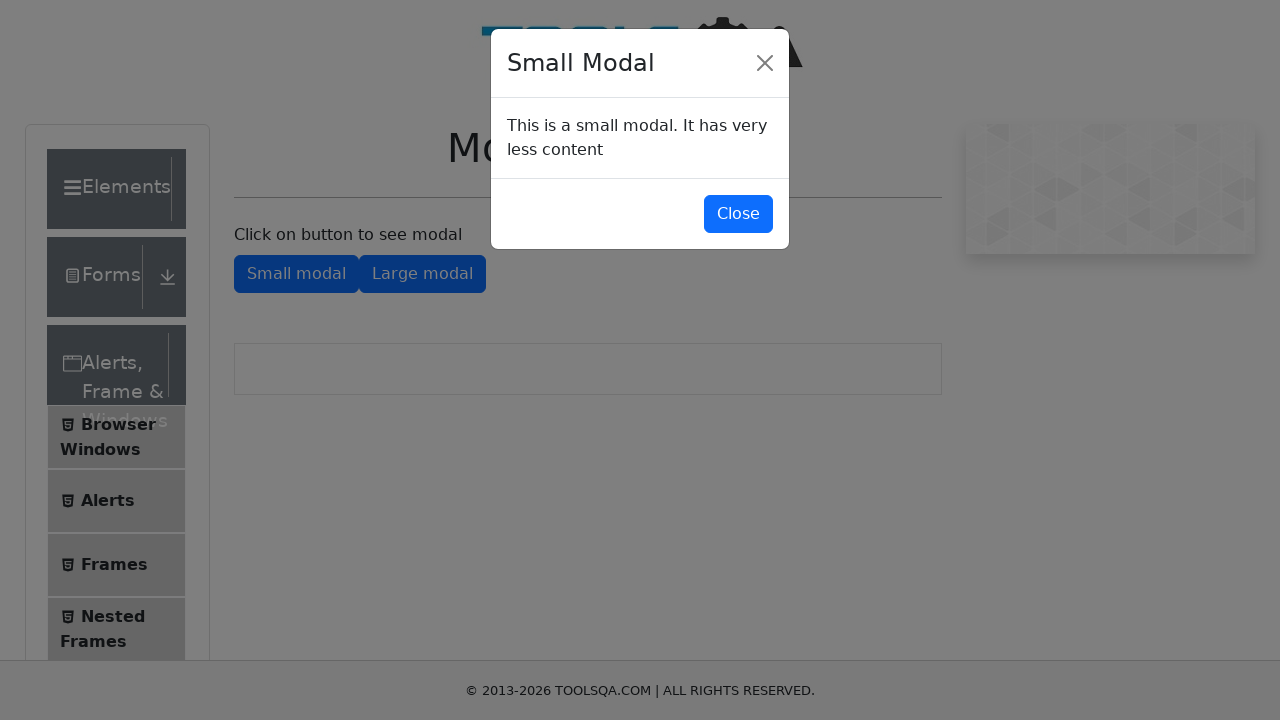

Clicked the close modal button at (738, 214) on #closeSmallModal
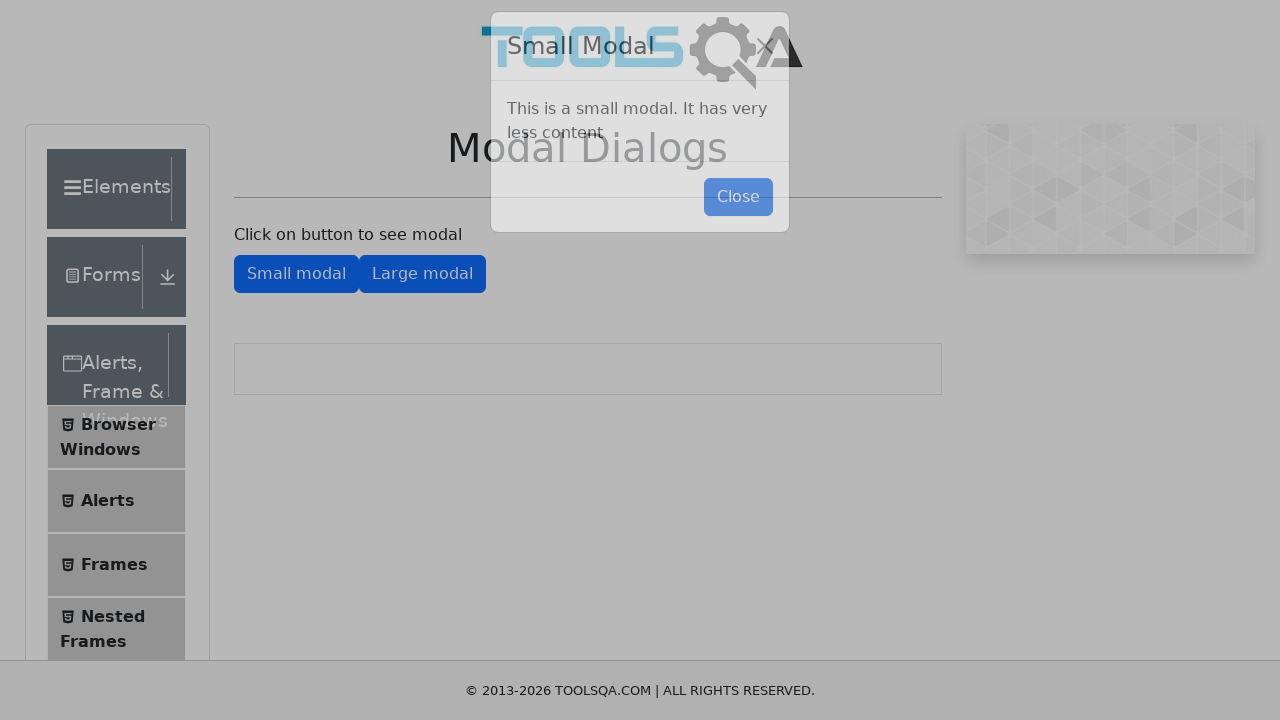

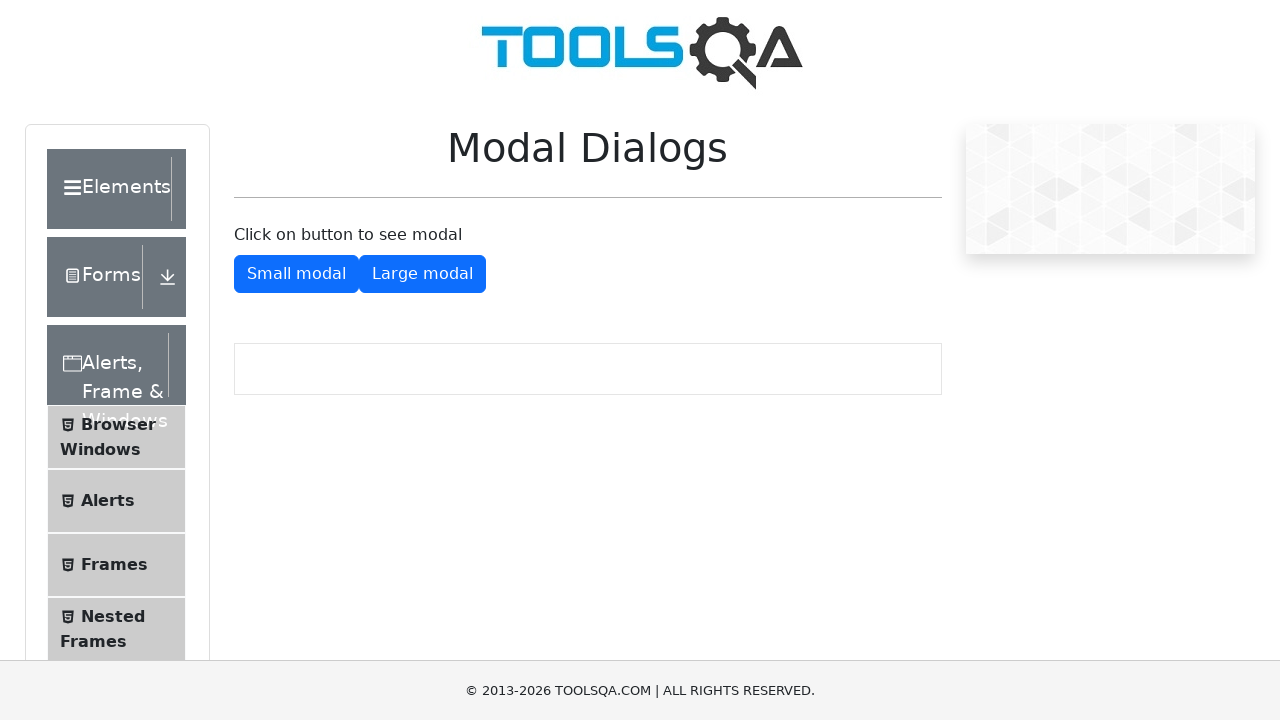